Tests entering text into text boxes by filling name and email fields

Starting URL: https://testautomationpractice.blogspot.com/

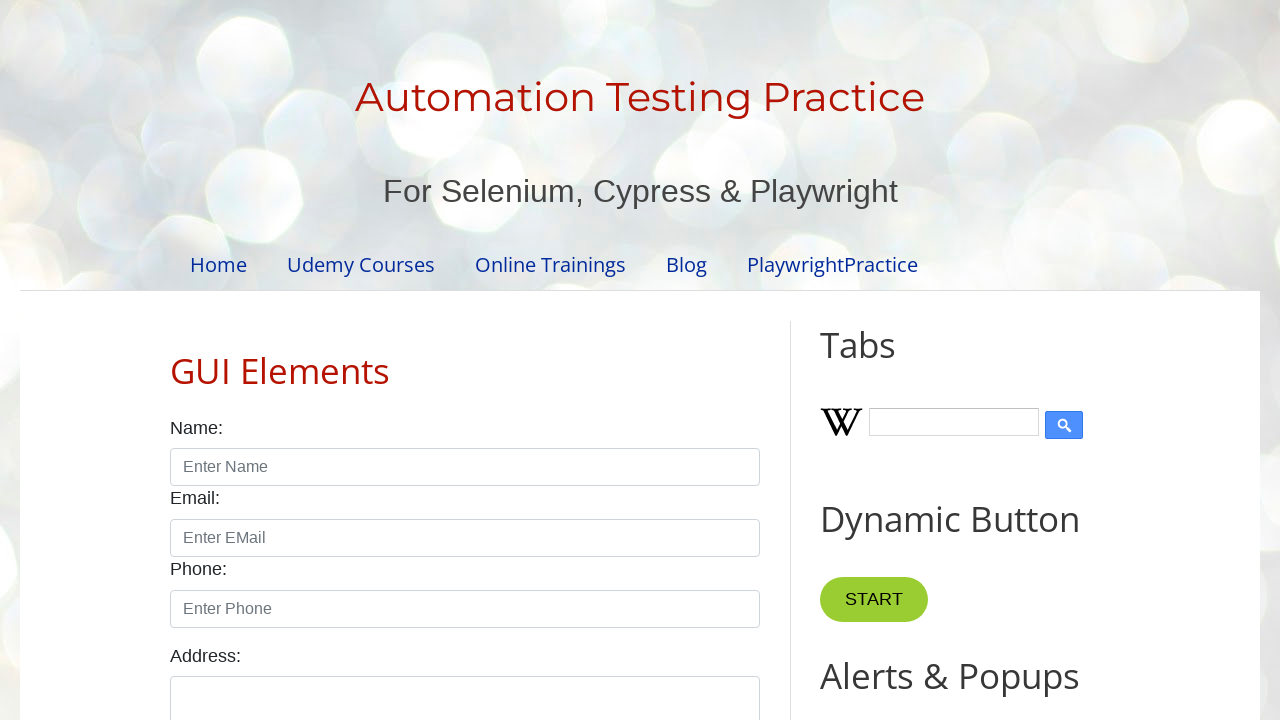

Filled name field with 'Webdriverio is so cooool!' on input#name
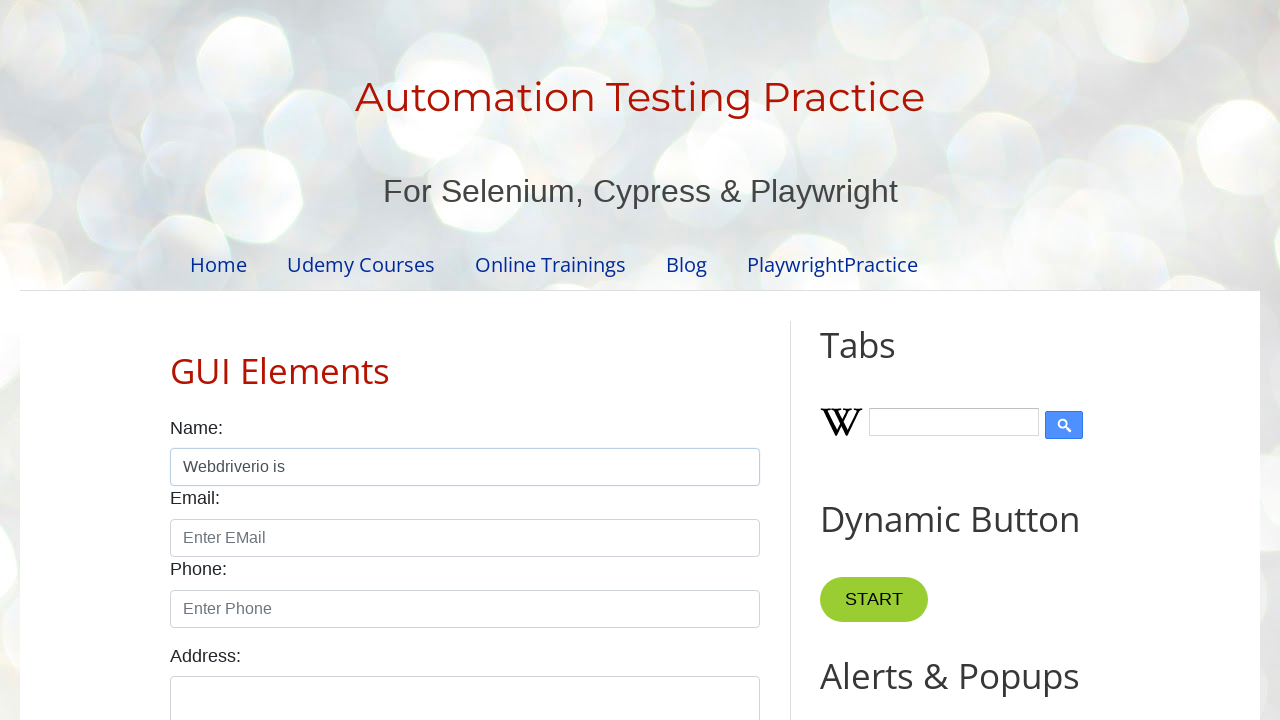

Filled email field with 'abc@gmail.com' on input#email
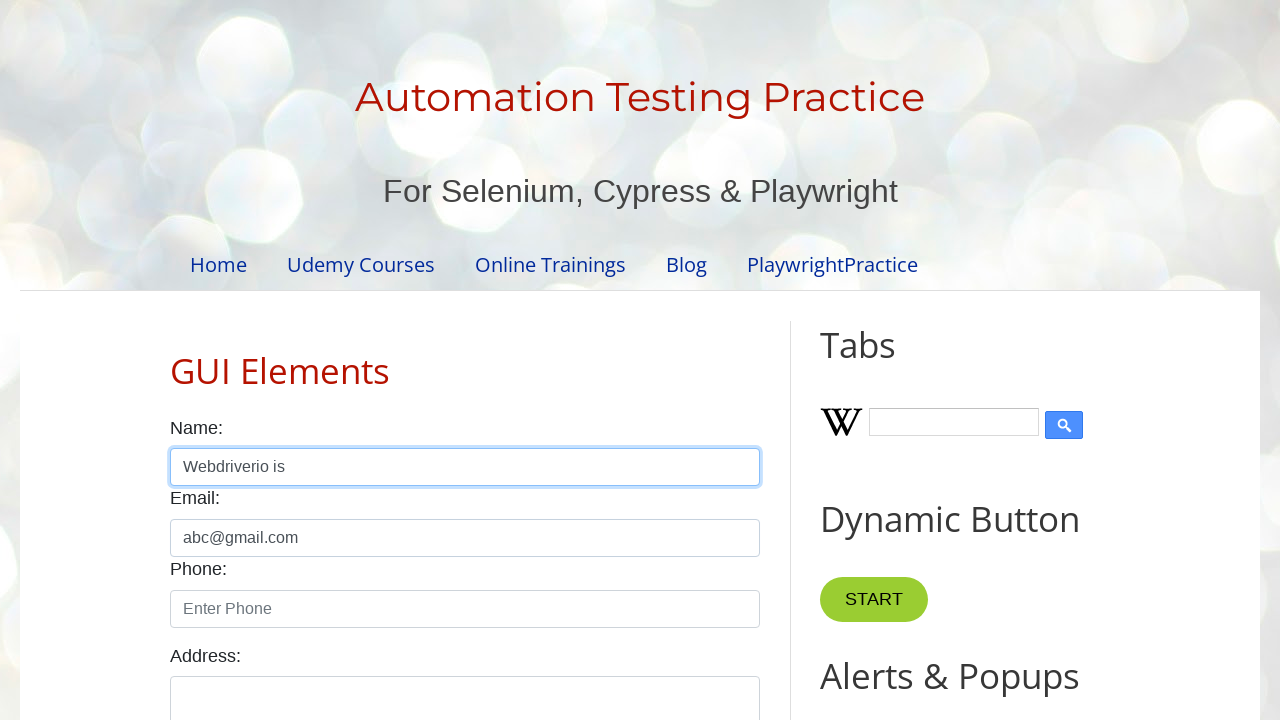

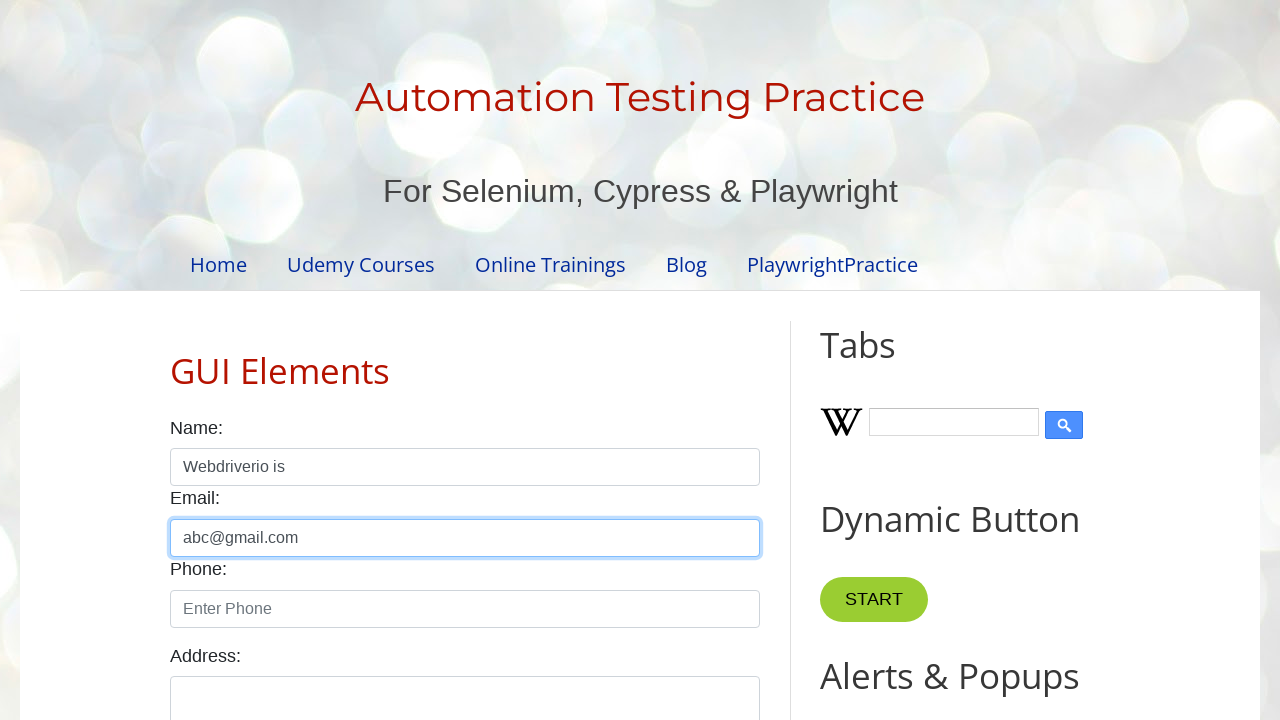